Tests browser back button navigation between filter views

Starting URL: https://demo.playwright.dev/todomvc

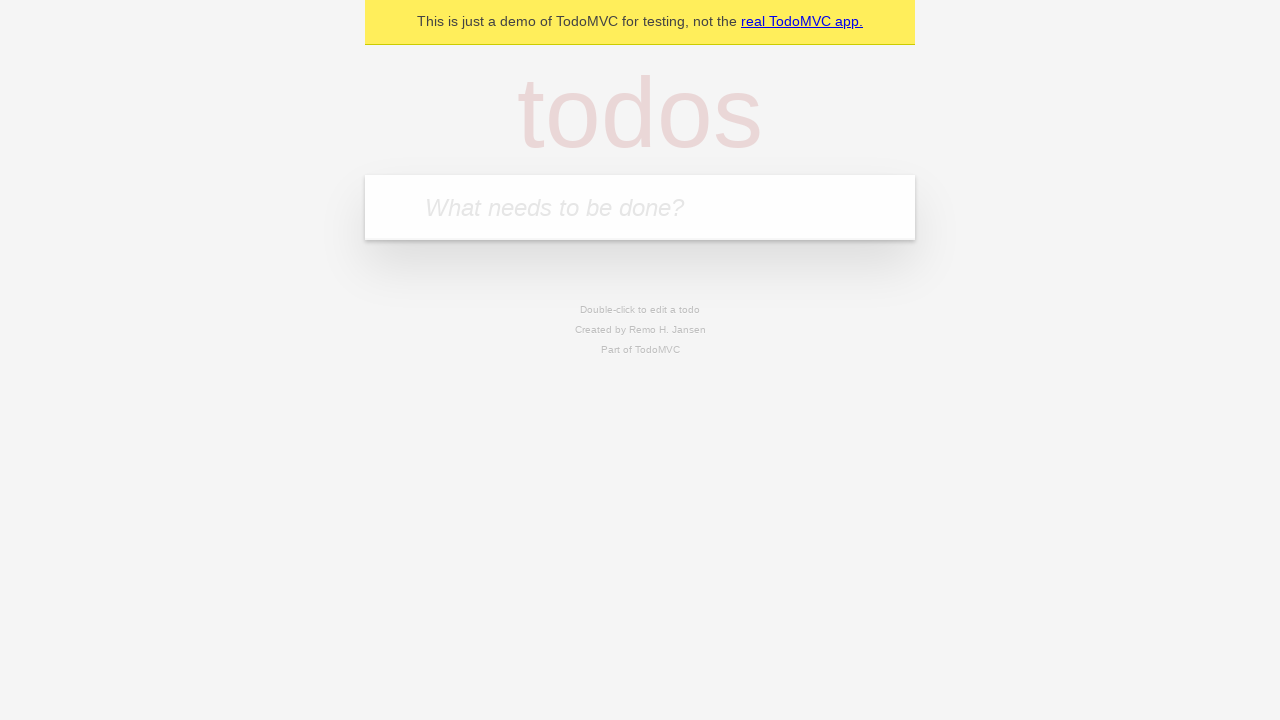

Filled todo input with 'buy some cheese' on internal:attr=[placeholder="What needs to be done?"i]
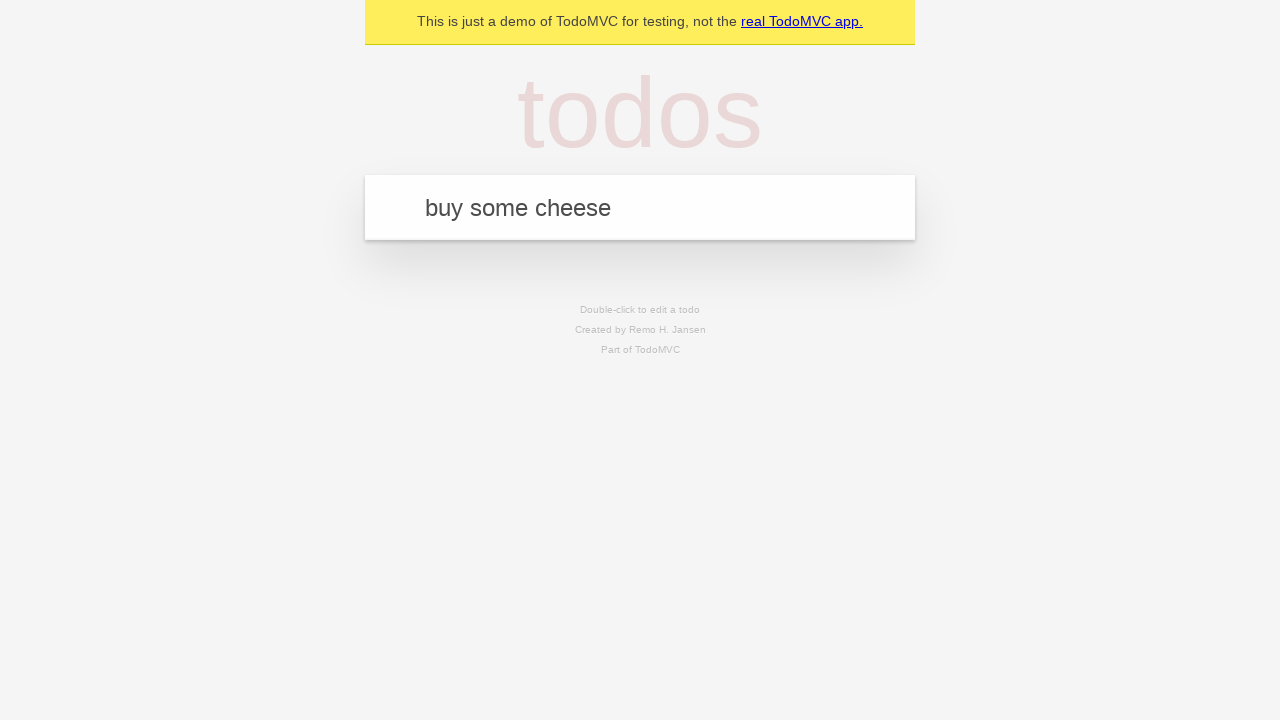

Pressed Enter to create first todo on internal:attr=[placeholder="What needs to be done?"i]
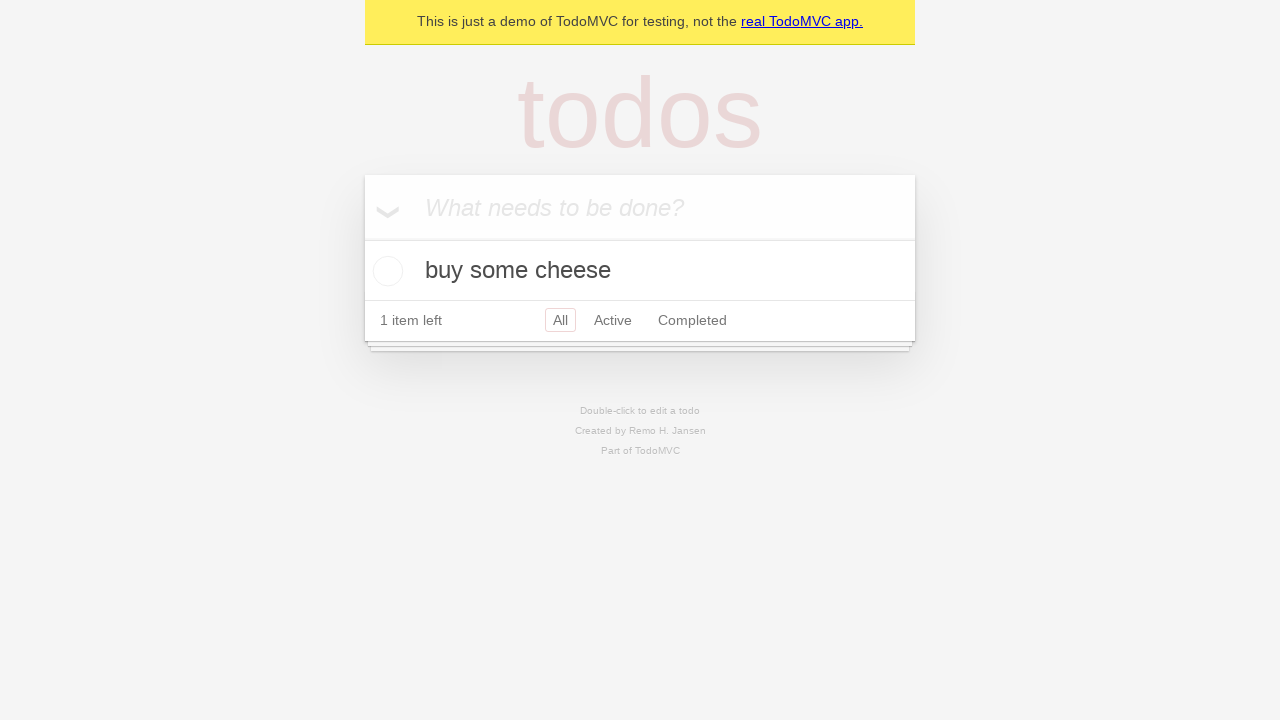

Filled todo input with 'feed the cat' on internal:attr=[placeholder="What needs to be done?"i]
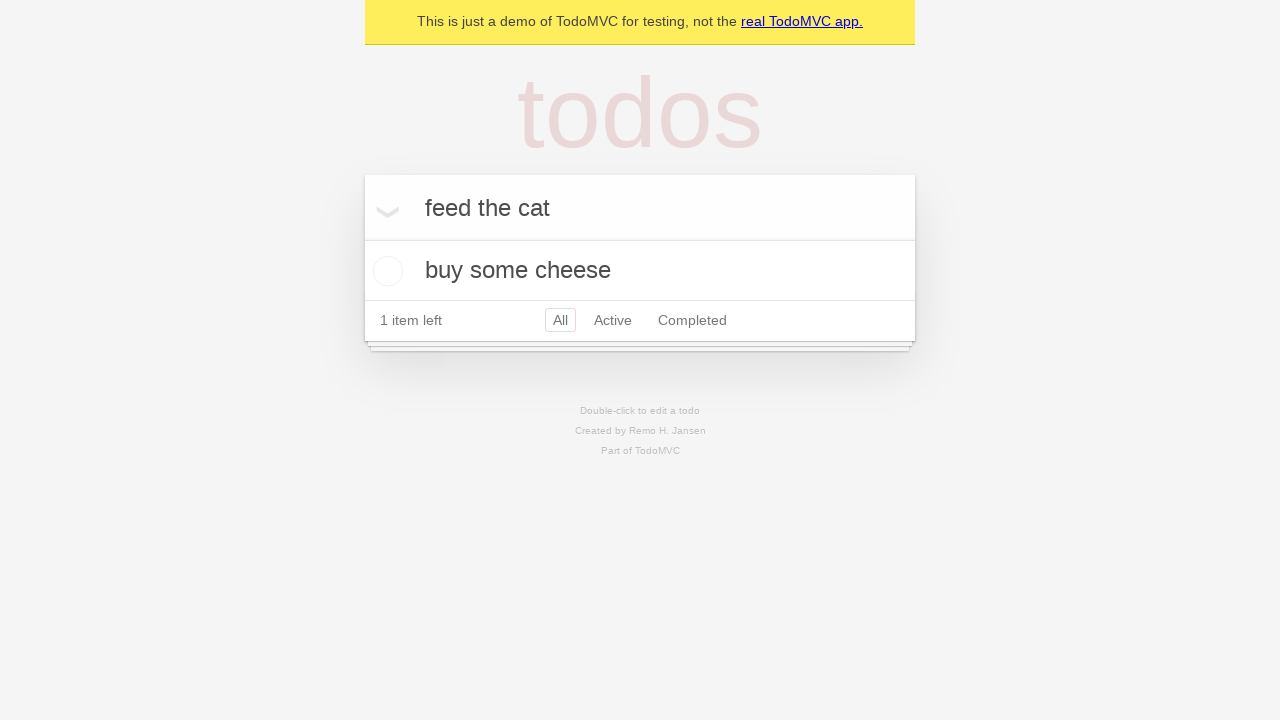

Pressed Enter to create second todo on internal:attr=[placeholder="What needs to be done?"i]
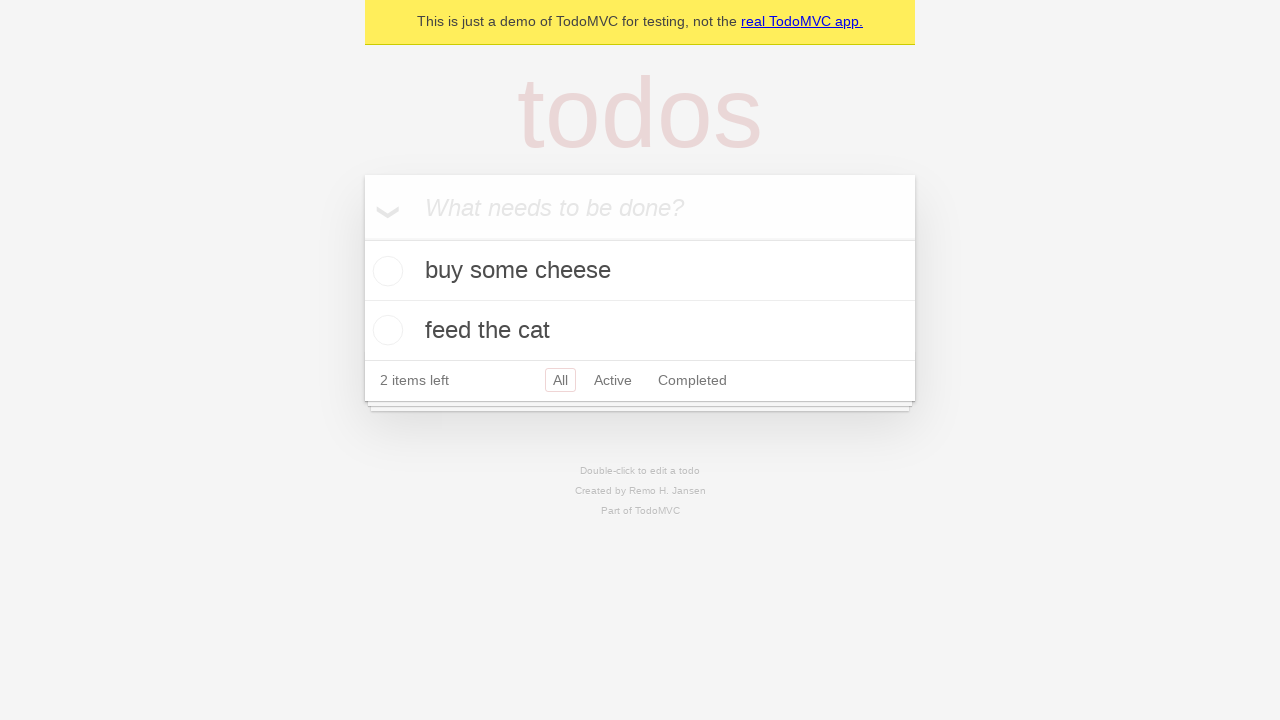

Filled todo input with 'book a doctors appointment' on internal:attr=[placeholder="What needs to be done?"i]
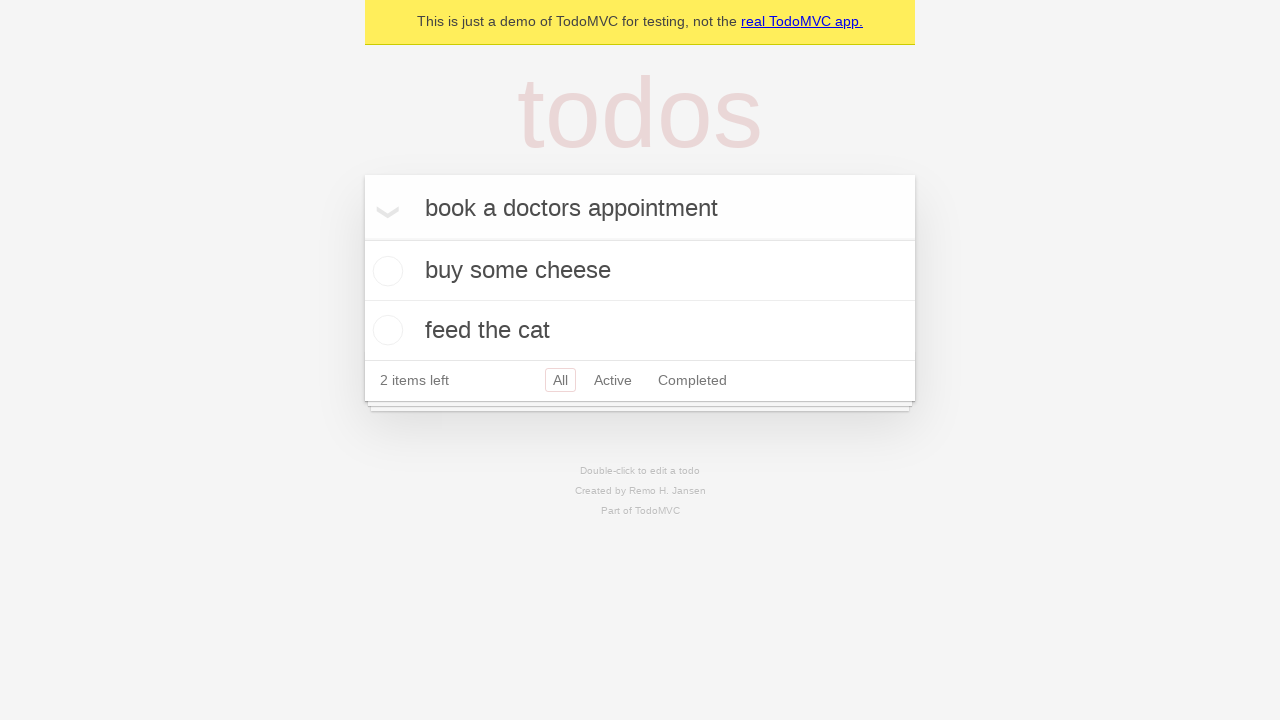

Pressed Enter to create third todo on internal:attr=[placeholder="What needs to be done?"i]
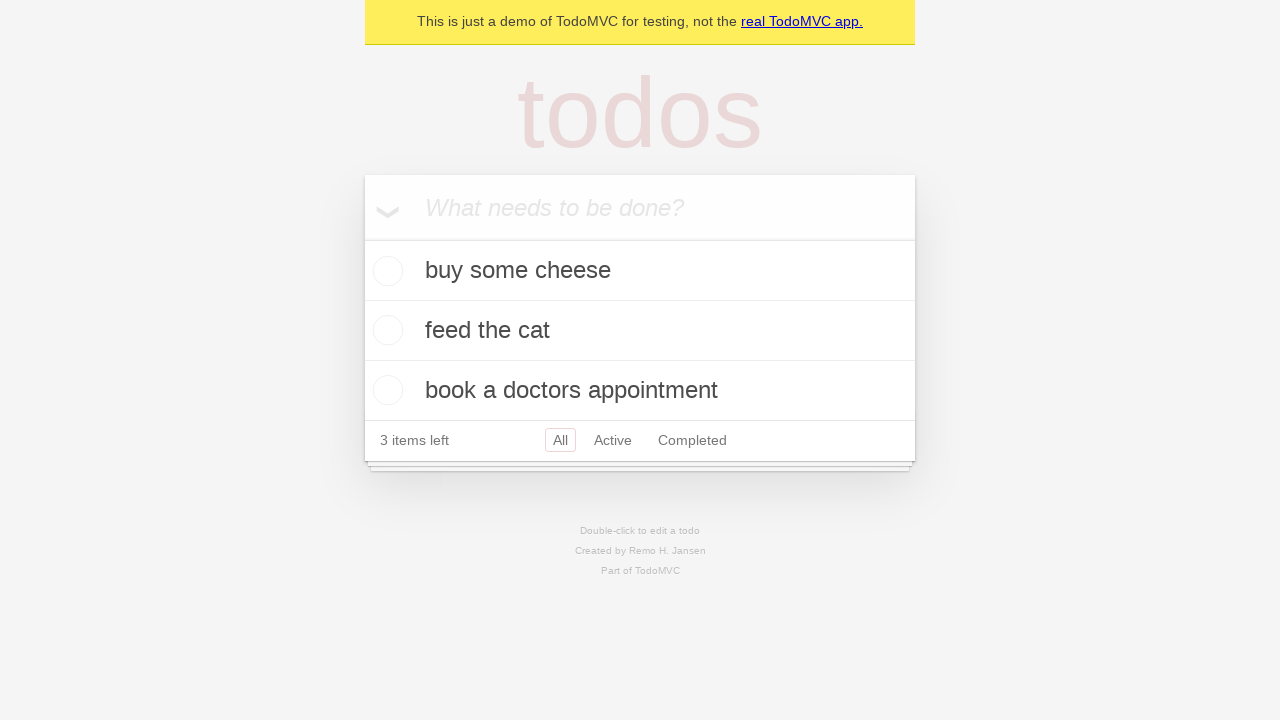

Waited for all 3 todos to be created
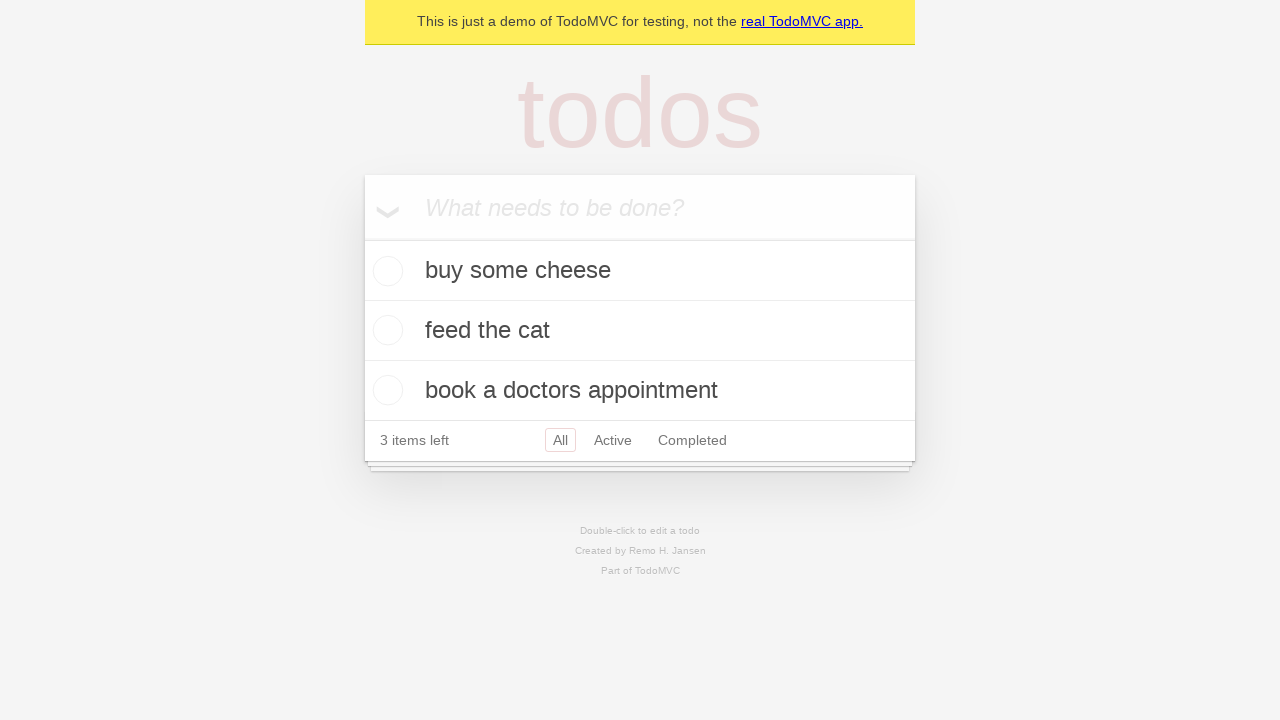

Checked the second todo item as completed at (385, 330) on internal:testid=[data-testid="todo-item"s] >> nth=1 >> internal:role=checkbox
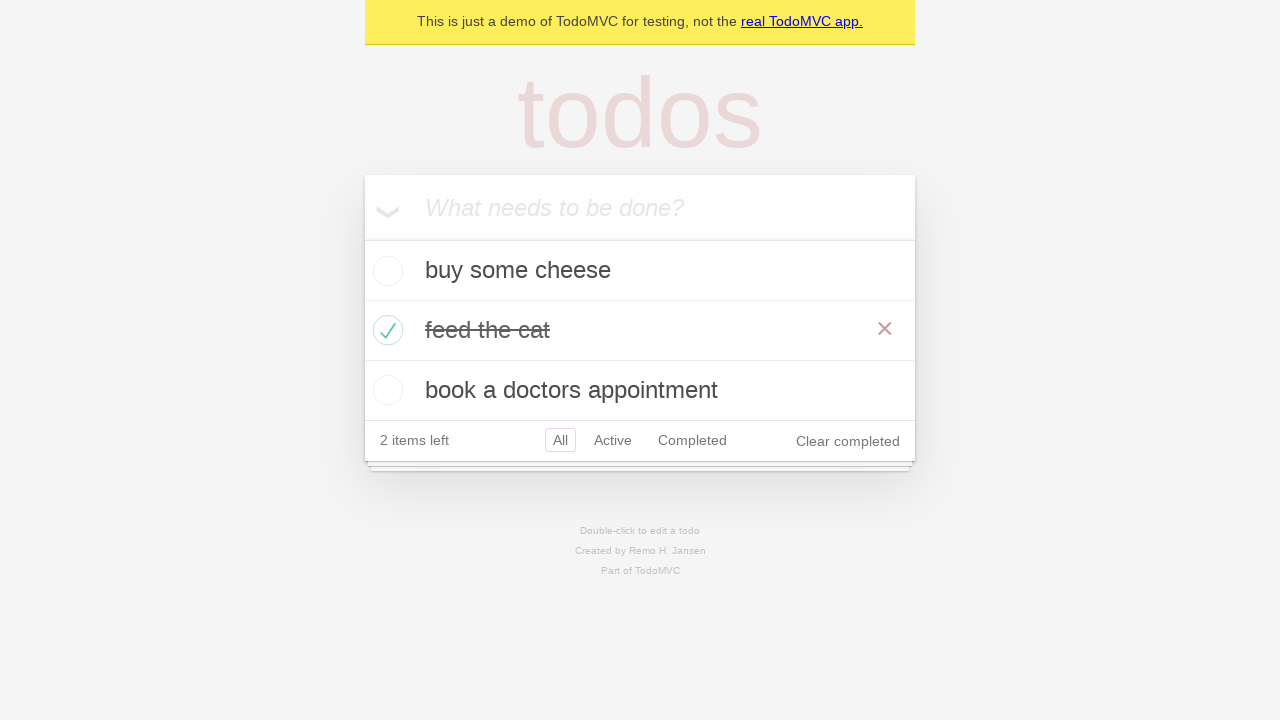

Clicked 'All' filter link at (560, 440) on internal:role=link[name="All"i]
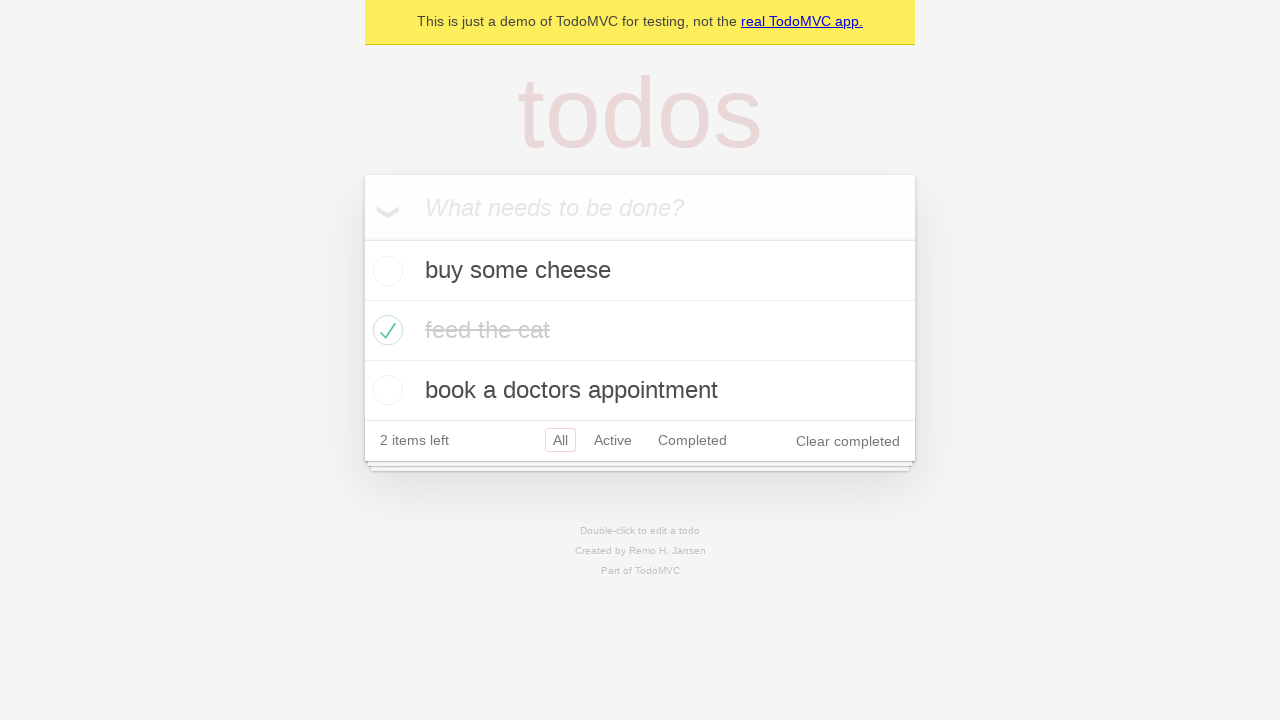

Clicked 'Active' filter link at (613, 440) on internal:role=link[name="Active"i]
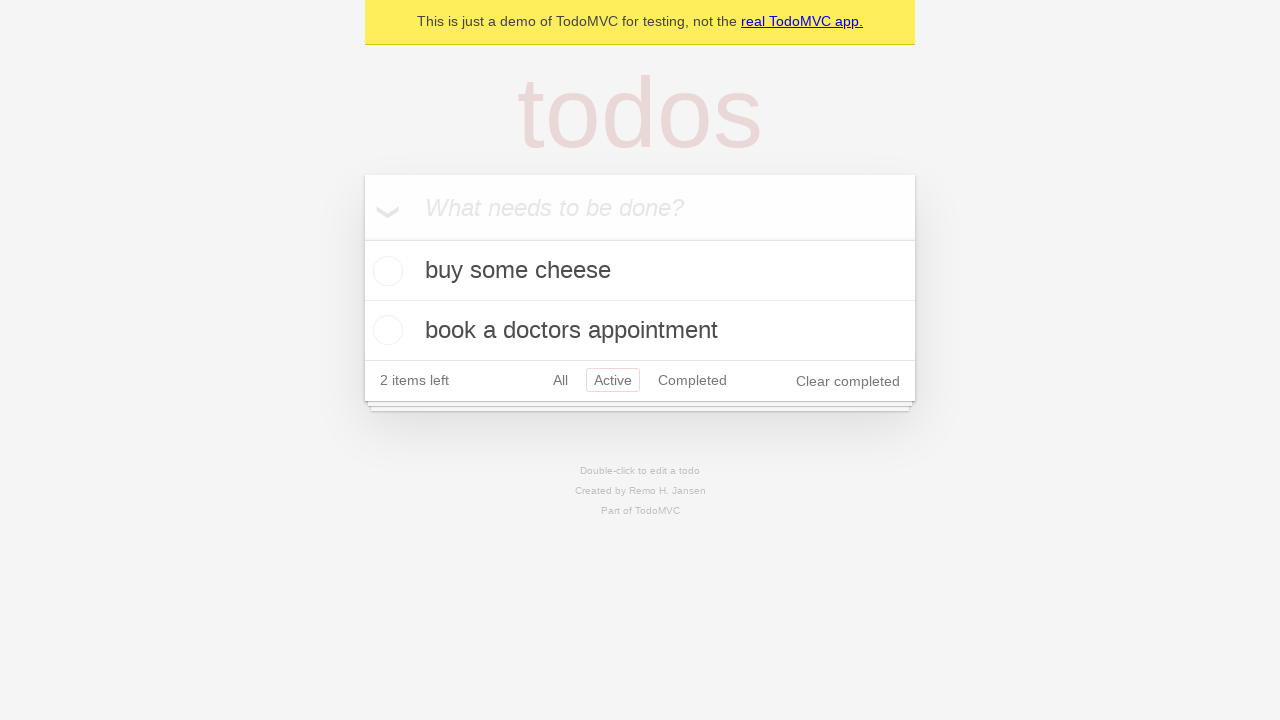

Clicked 'Completed' filter link at (692, 380) on internal:role=link[name="Completed"i]
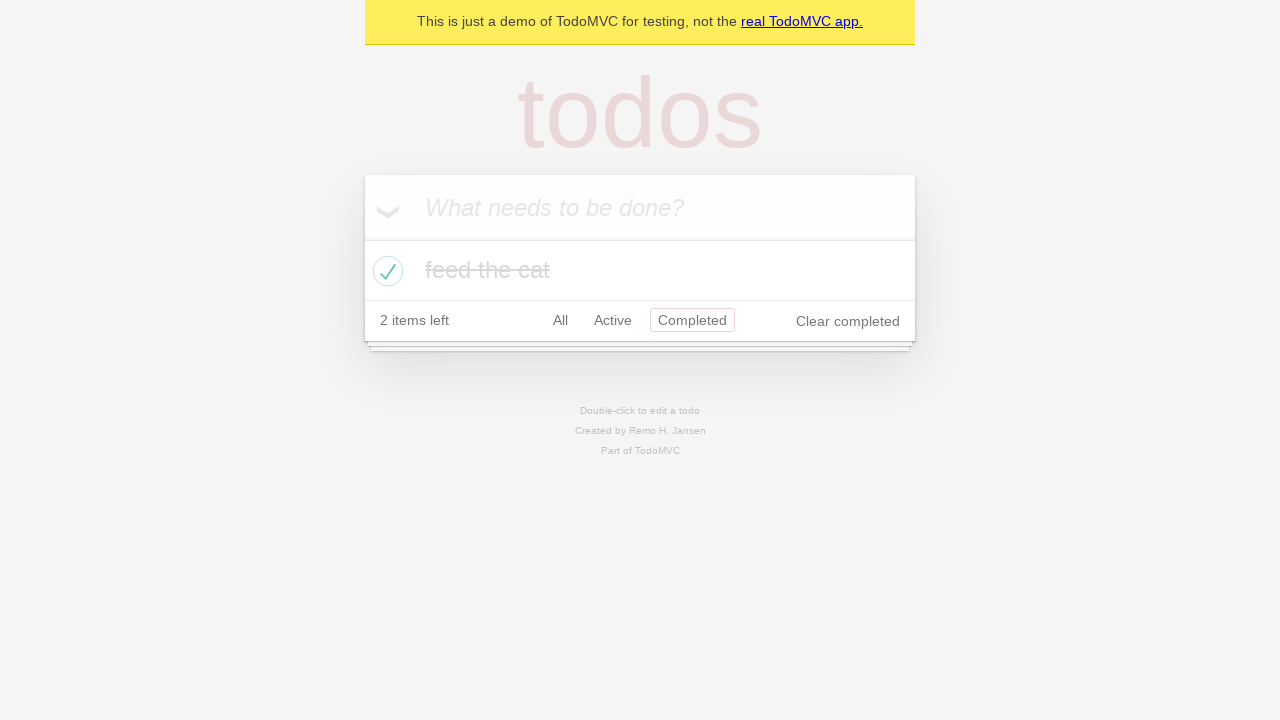

Navigated back to Active filter view
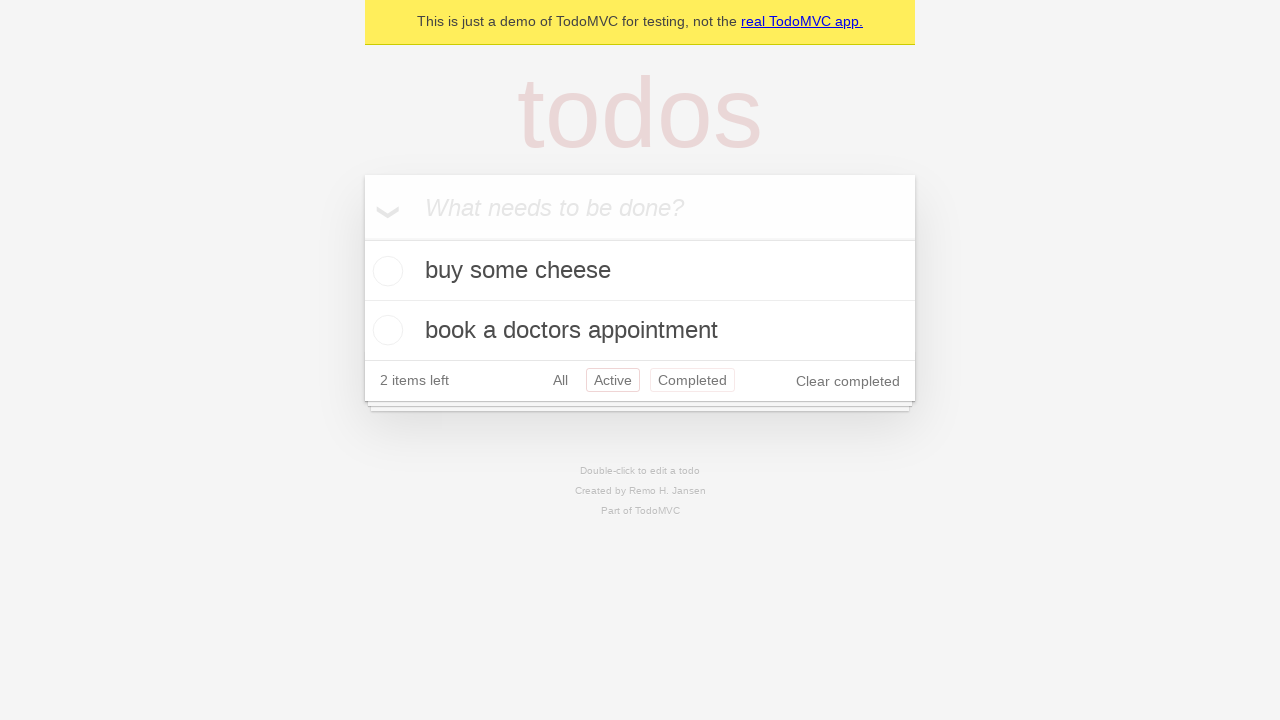

Navigated back to All filter view
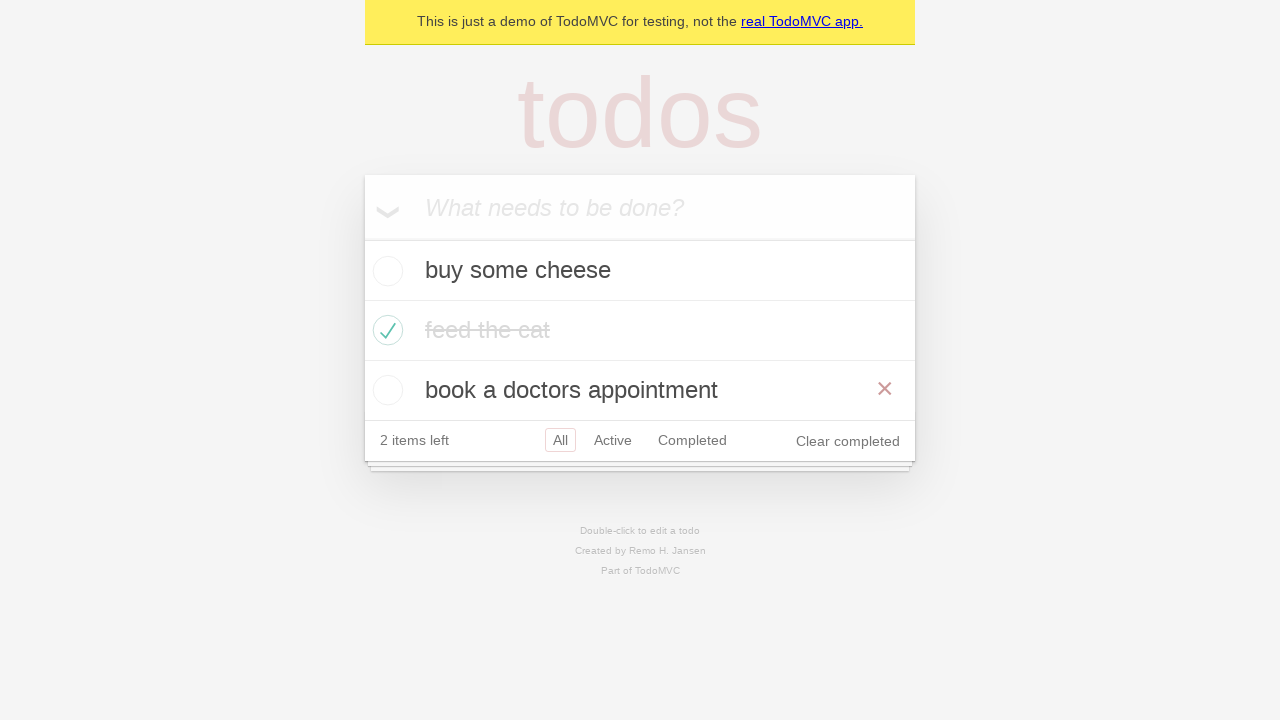

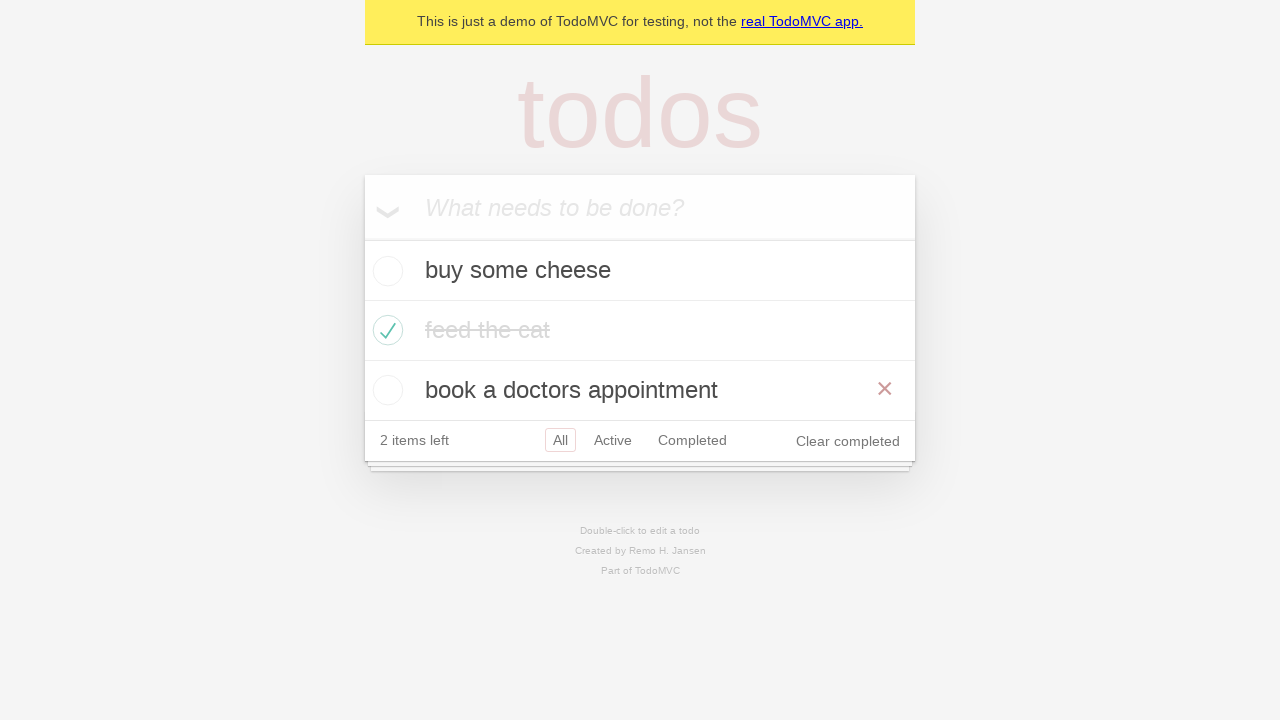